Tests that other controls are hidden when editing a todo item.

Starting URL: https://demo.playwright.dev/todomvc

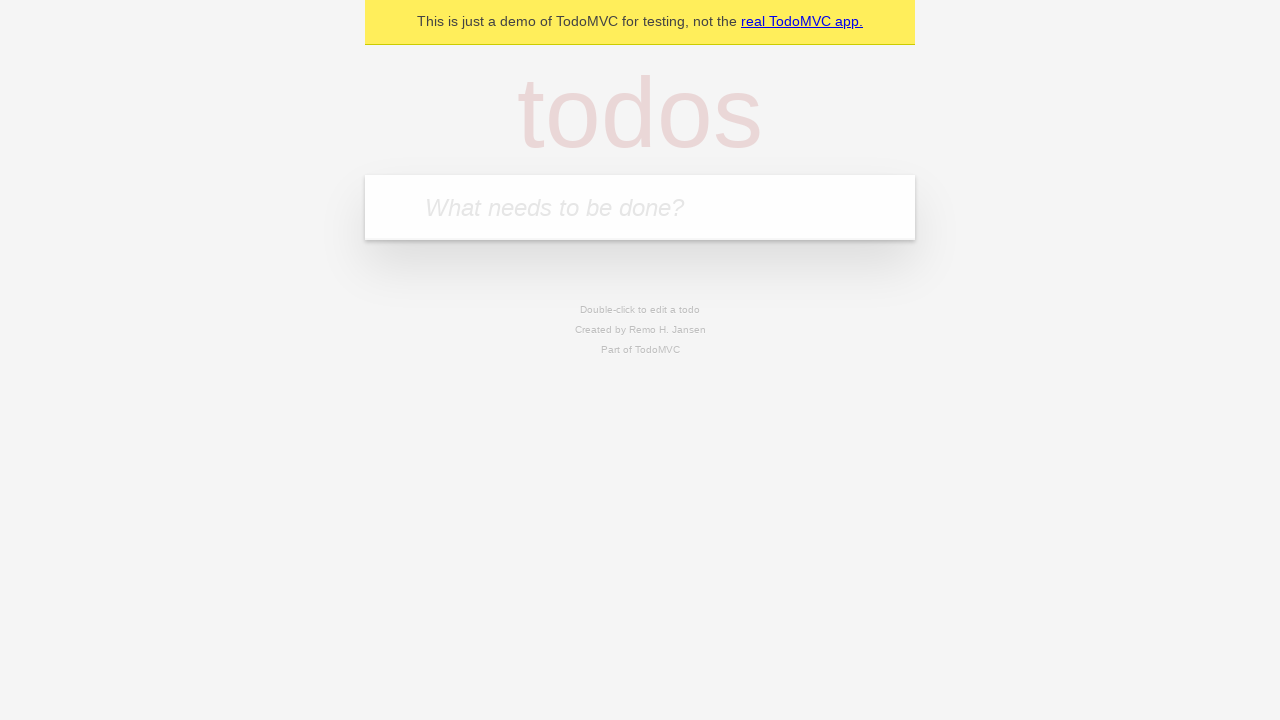

Filled todo input with 'buy some cheese' on internal:attr=[placeholder="What needs to be done?"i]
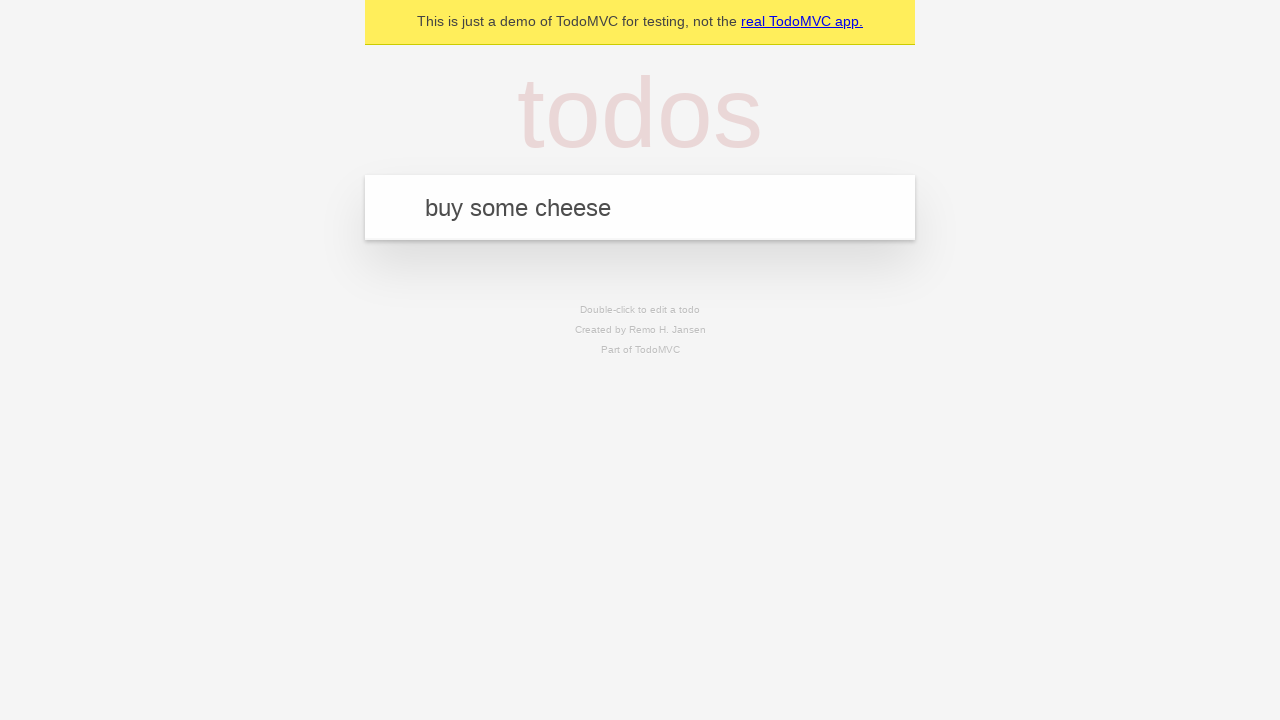

Pressed Enter to create todo 'buy some cheese' on internal:attr=[placeholder="What needs to be done?"i]
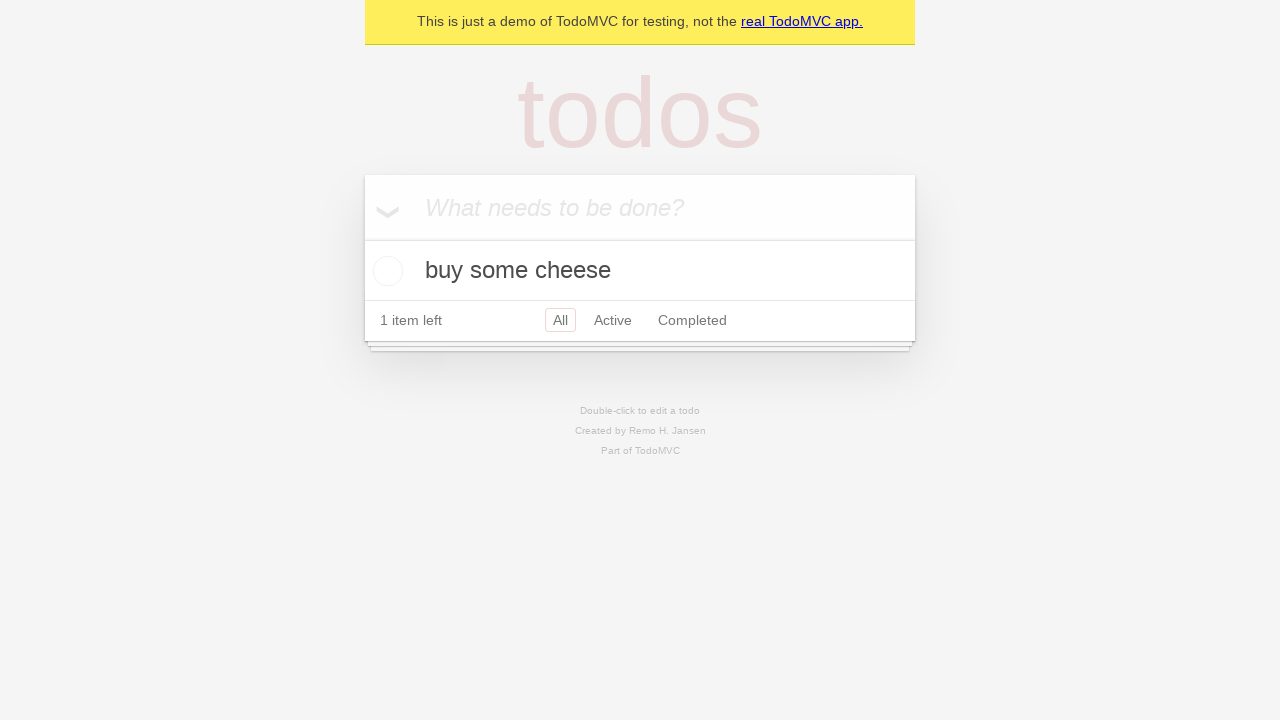

Filled todo input with 'feed the cat' on internal:attr=[placeholder="What needs to be done?"i]
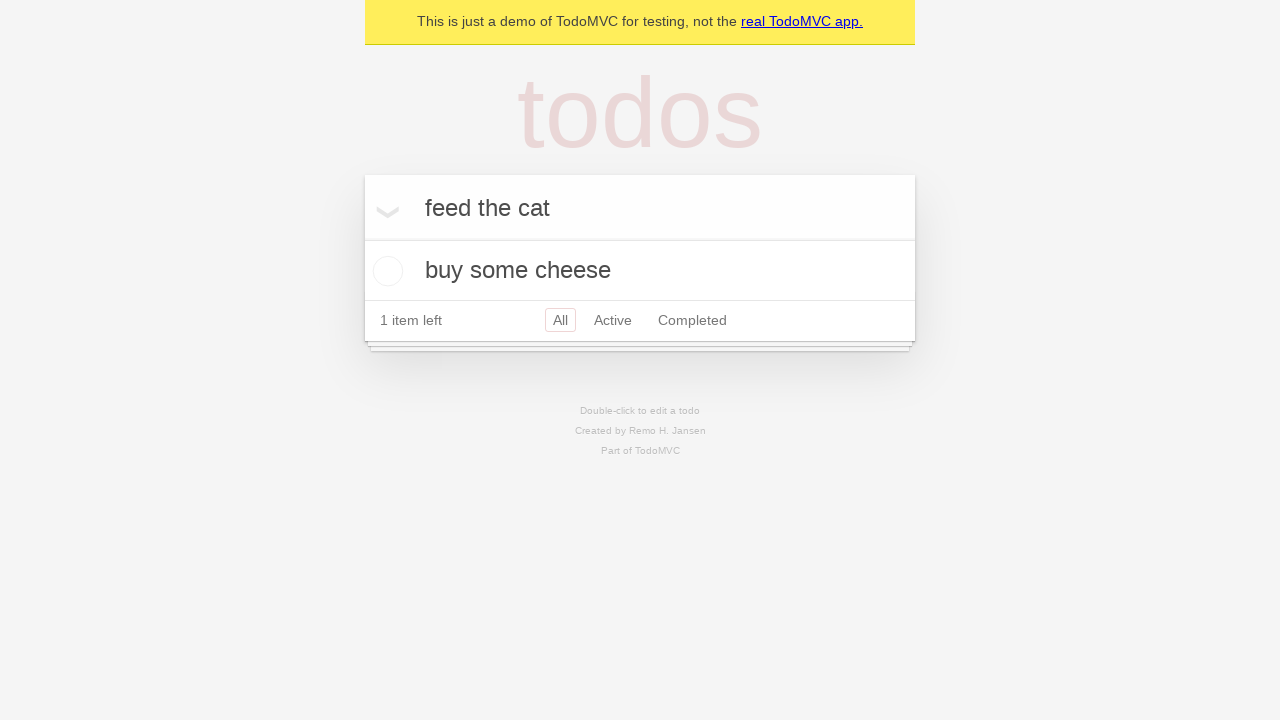

Pressed Enter to create todo 'feed the cat' on internal:attr=[placeholder="What needs to be done?"i]
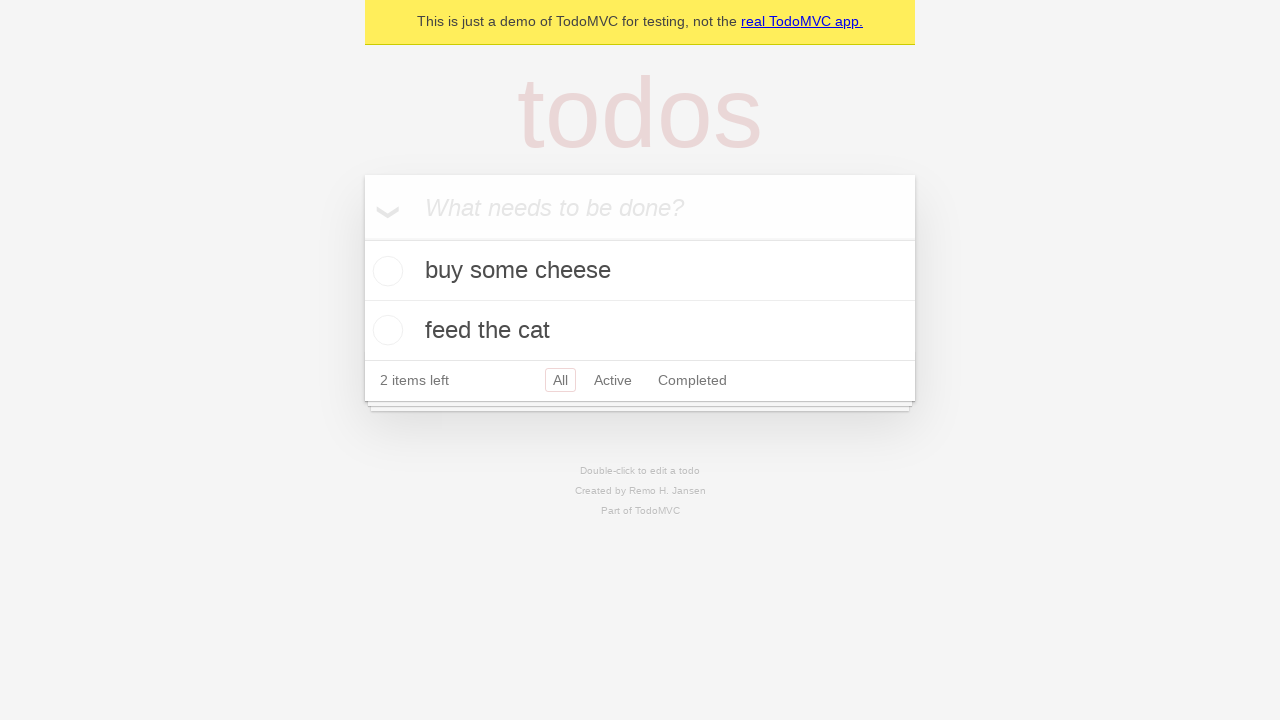

Filled todo input with 'book a doctors appointment' on internal:attr=[placeholder="What needs to be done?"i]
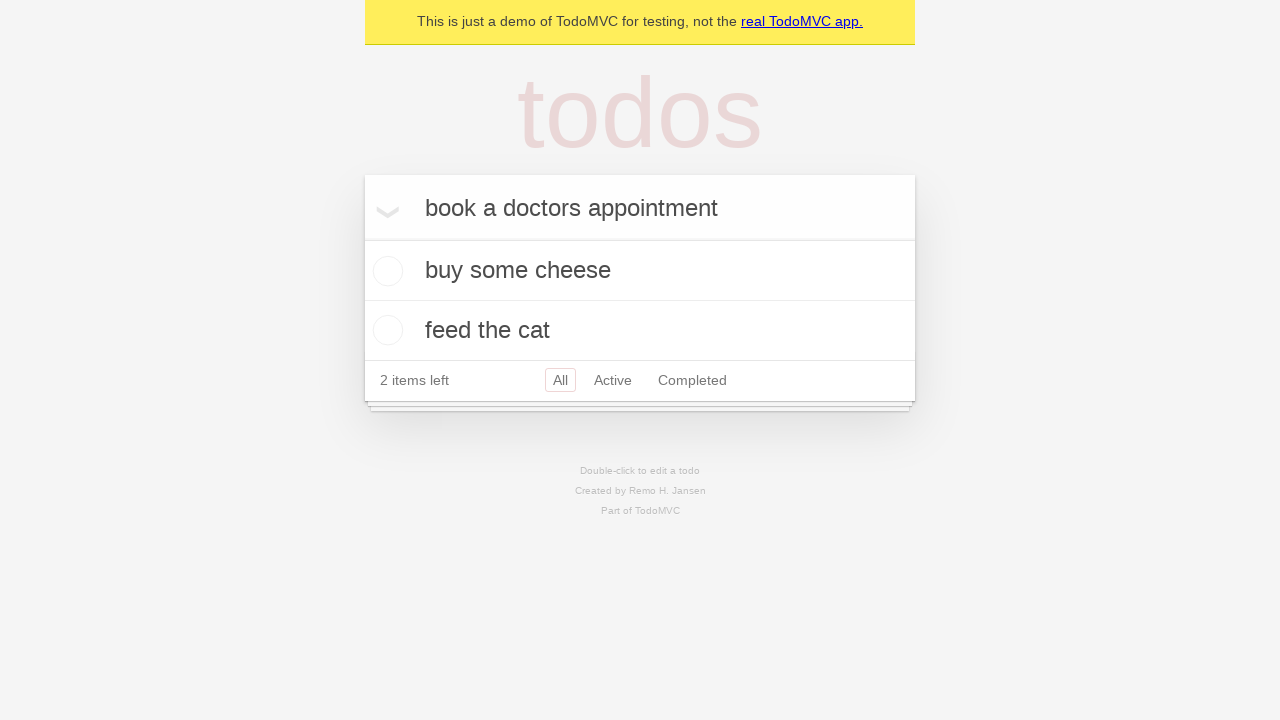

Pressed Enter to create todo 'book a doctors appointment' on internal:attr=[placeholder="What needs to be done?"i]
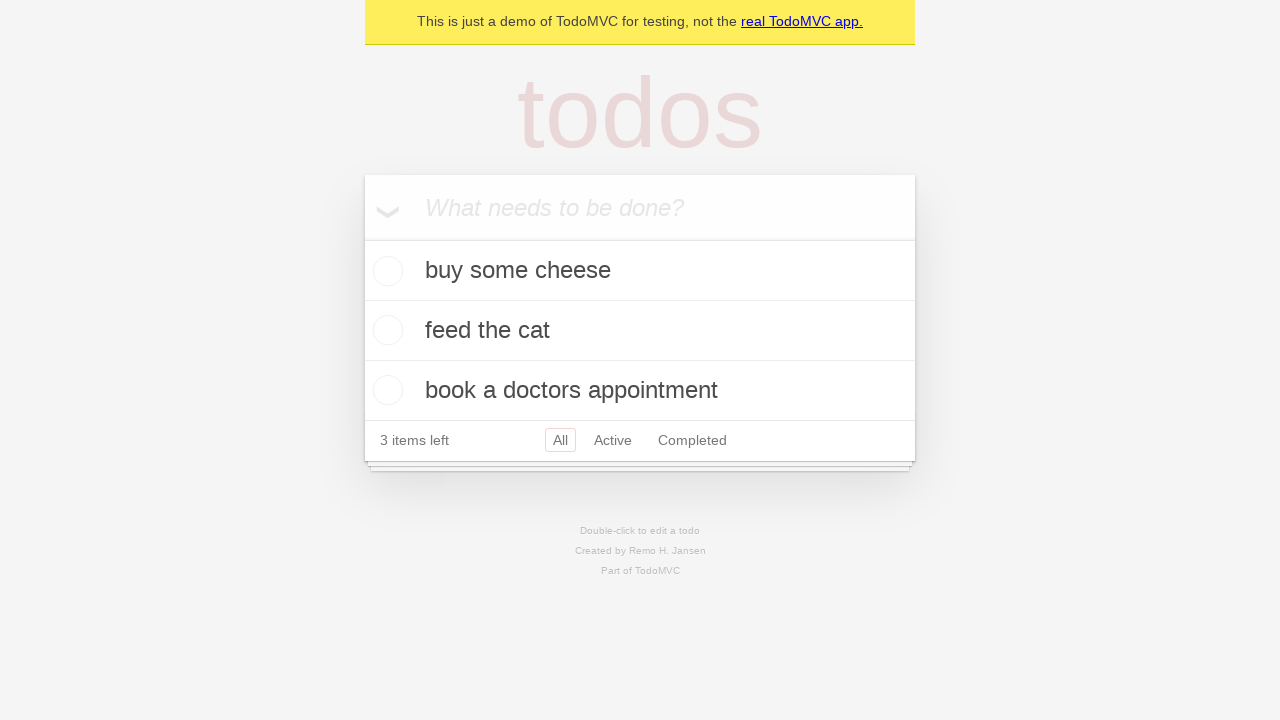

All three todos created and loaded
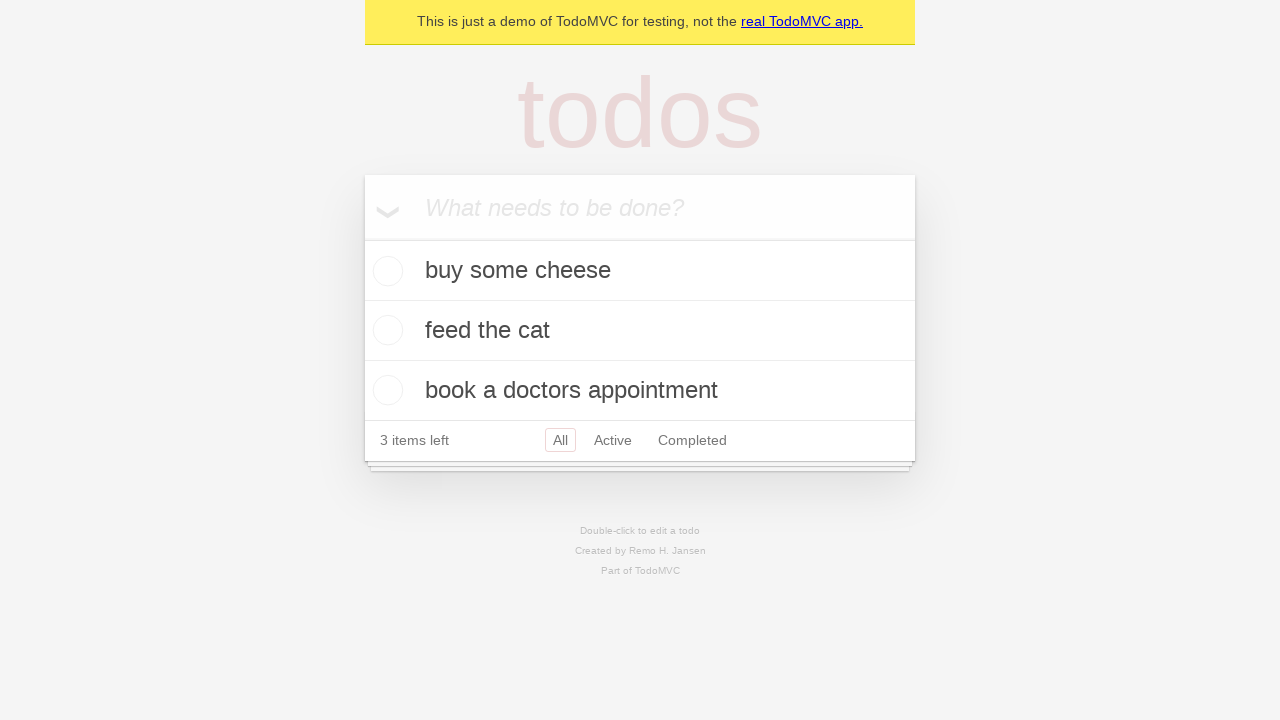

Double-clicked second todo to enter edit mode at (640, 331) on [data-testid='todo-item'] >> nth=1
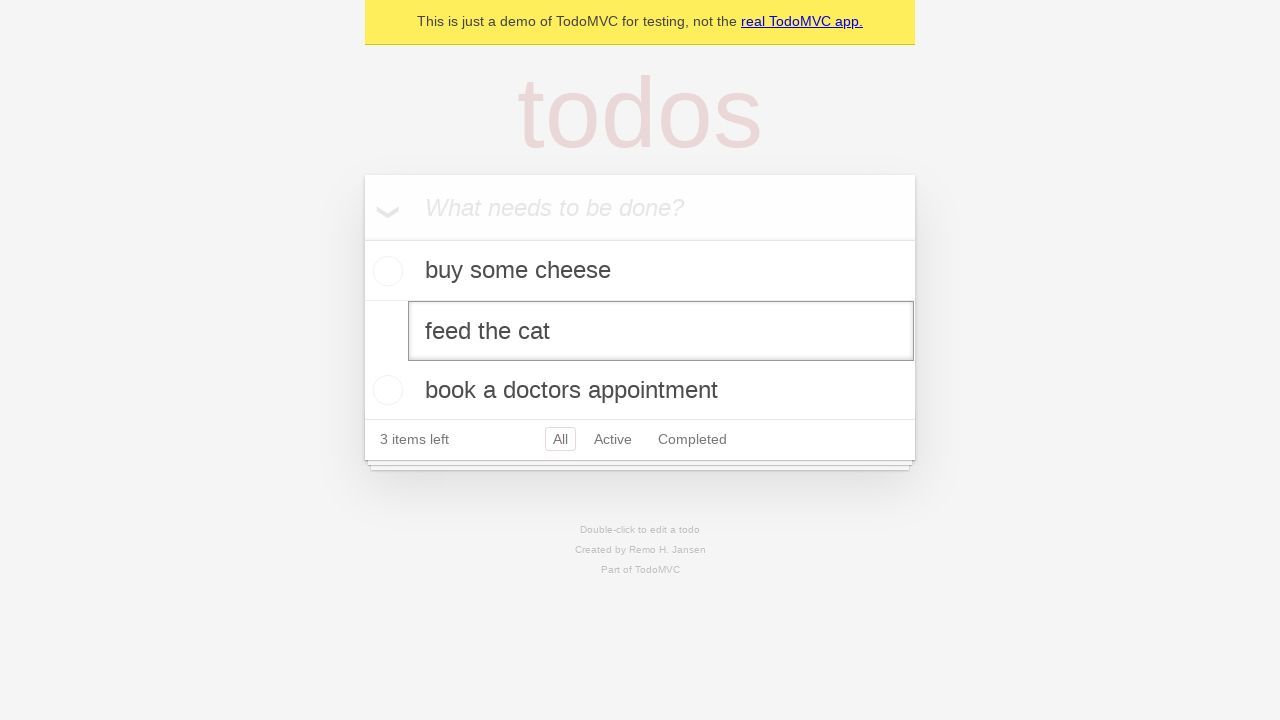

Edit input appeared for second todo
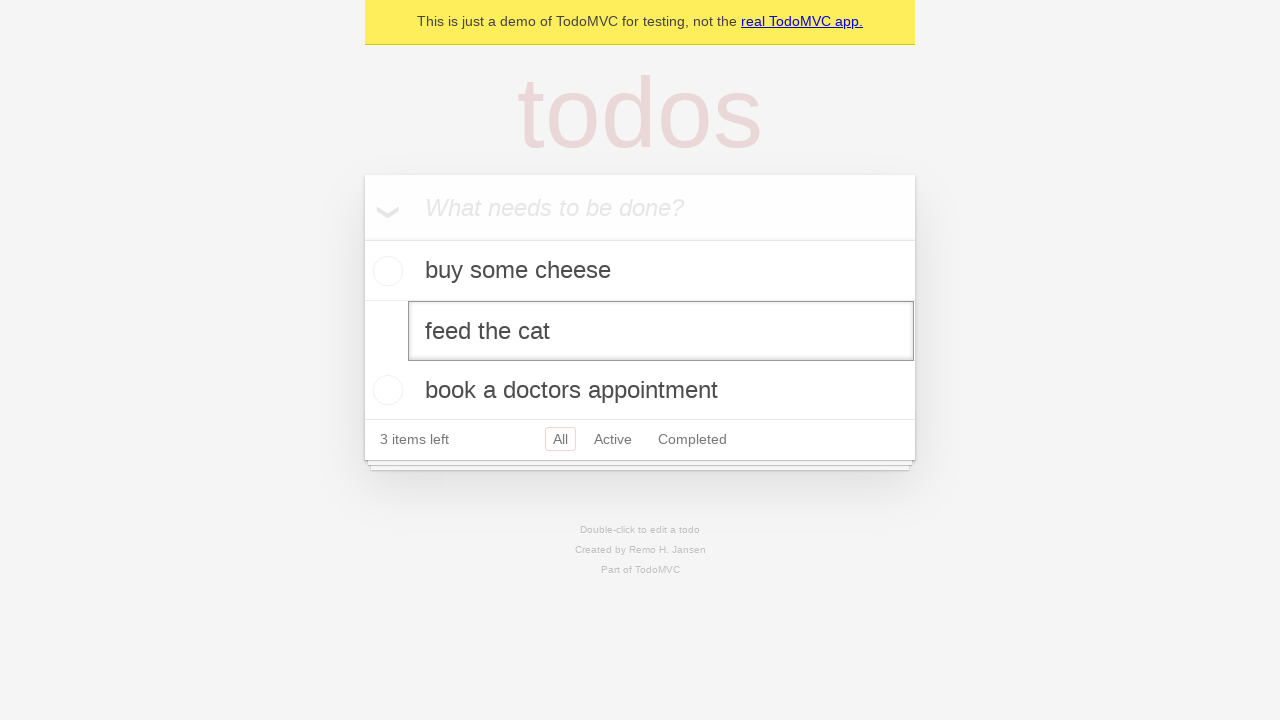

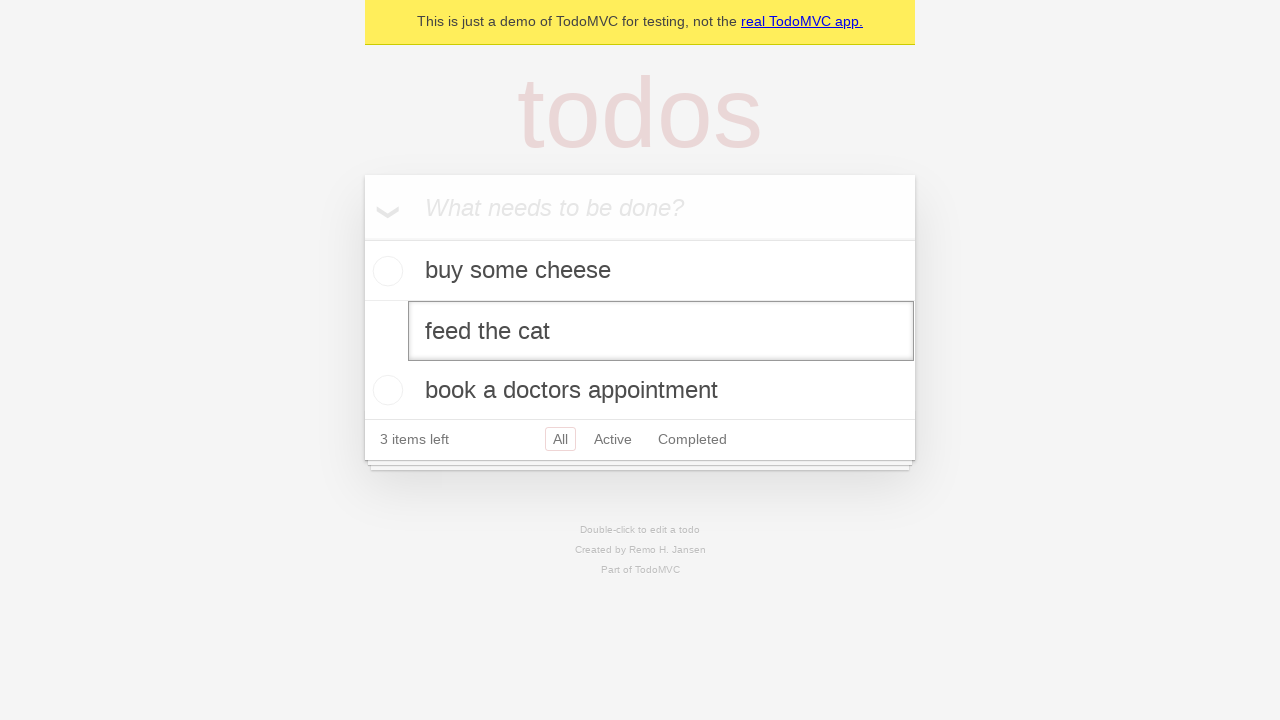